Tests the text box form validation by submitting an invalid email format (missing @ symbol) and verifying the form shows an error state on the email field.

Starting URL: https://demoqa.com/text-box

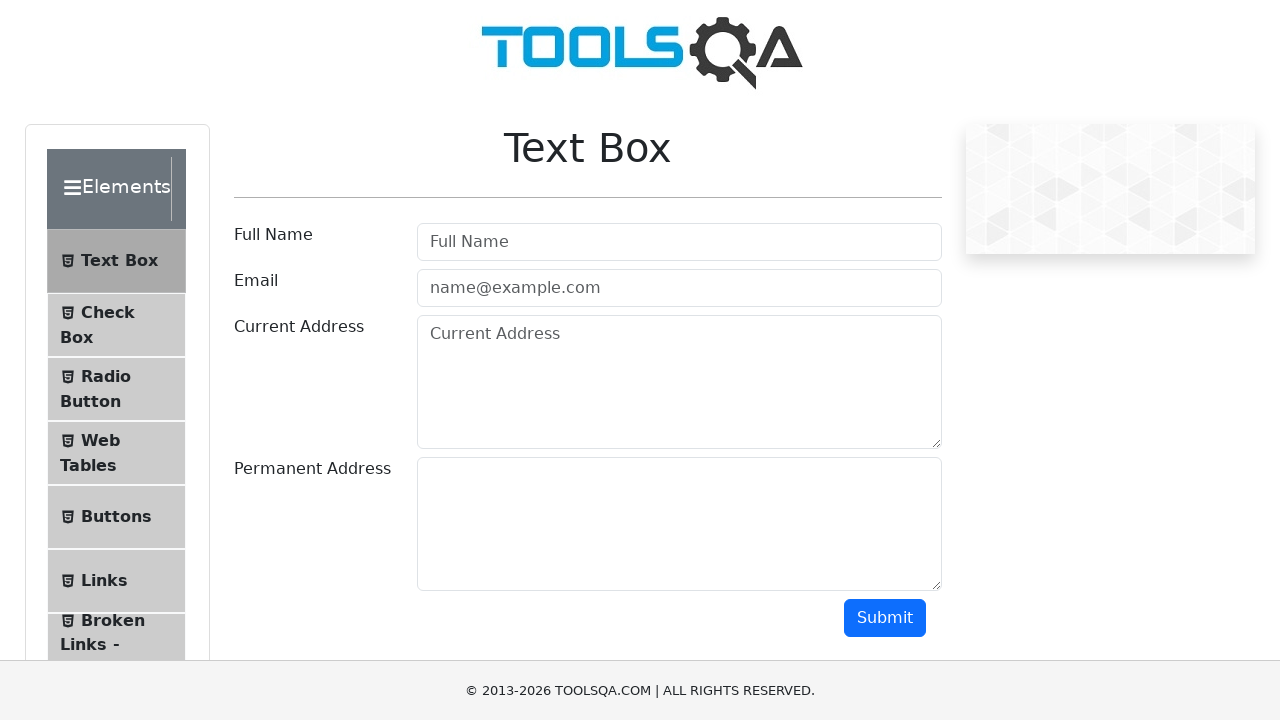

Filled full name field with 'Ieva Montrimaite' on #userName
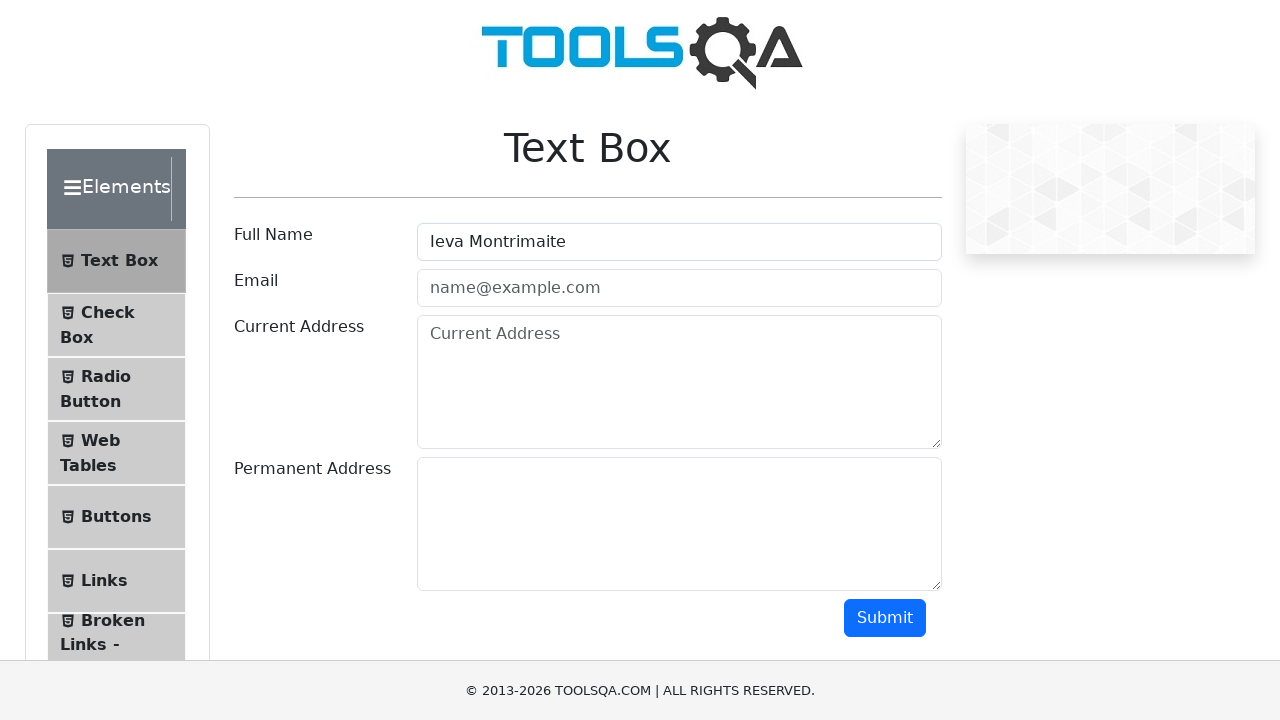

Filled email field with invalid email format 'montrimaite.ievagmail.com' (missing @ symbol) on #userEmail
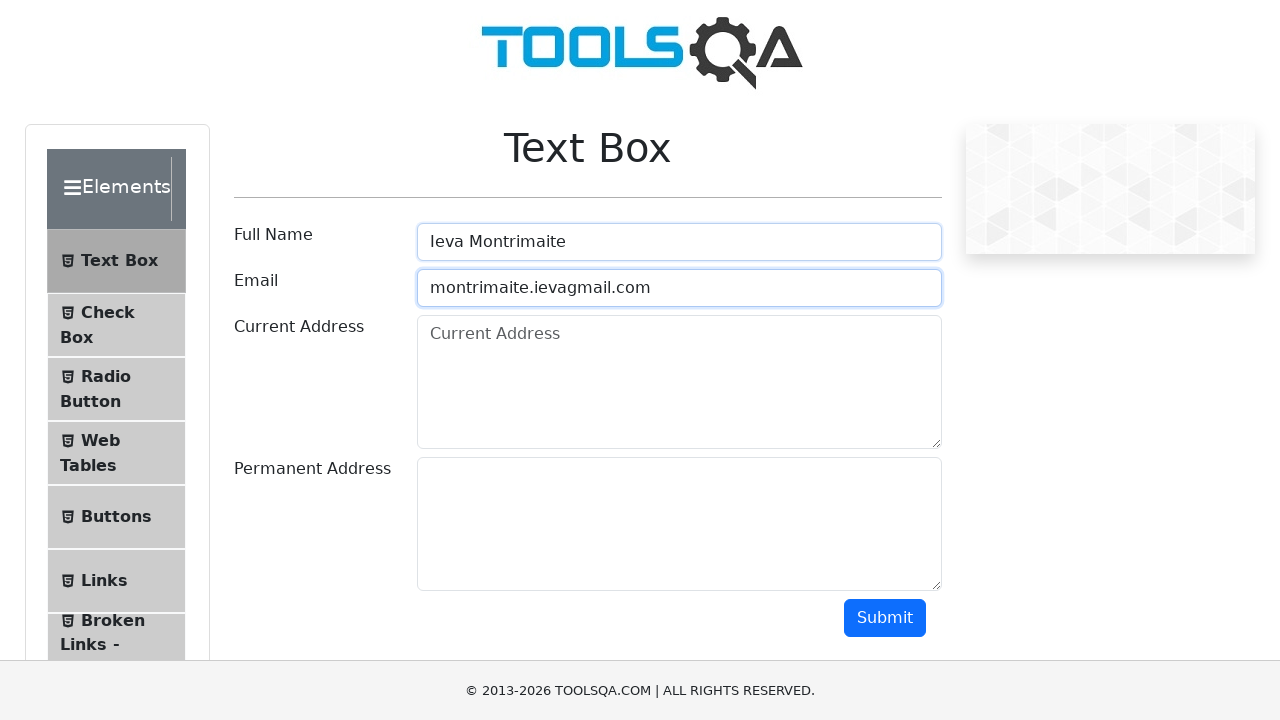

Filled current address field with '2436 N 48th St #101, Lincoln, New Hampshire' on #currentAddress
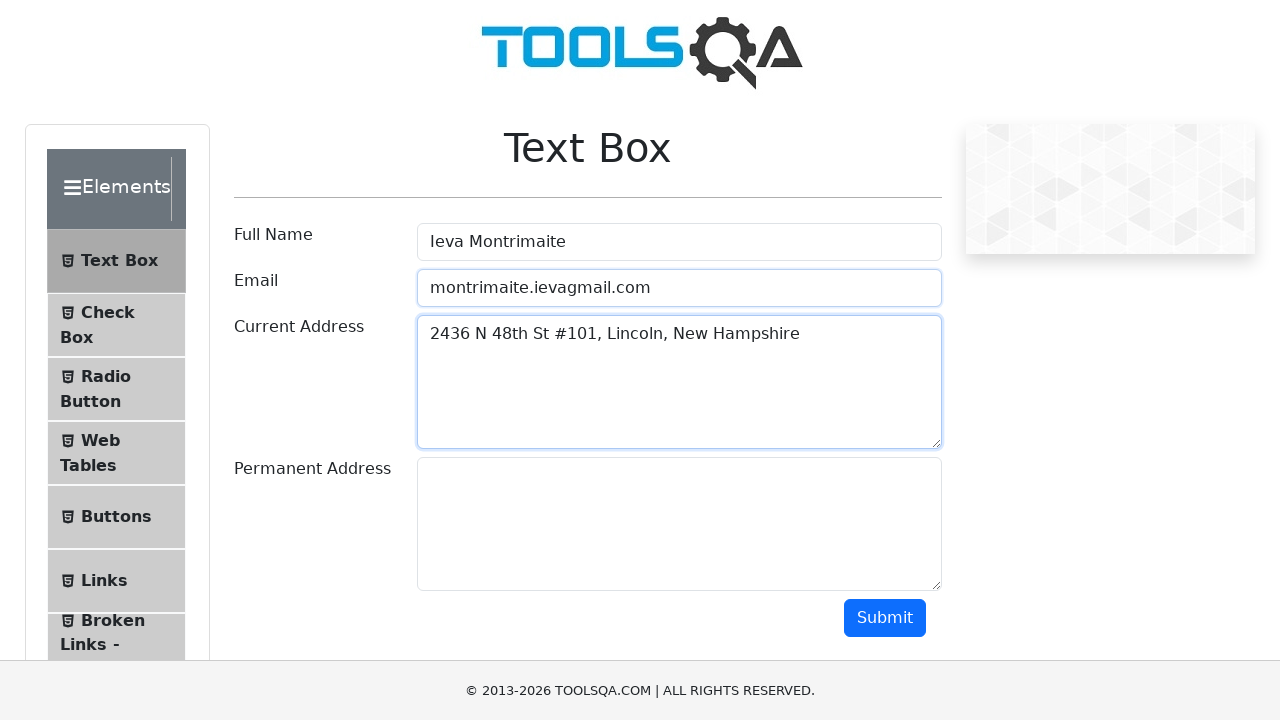

Filled permanent address field with '8602 SW State Road 200, Ocala, Florida' on #permanentAddress
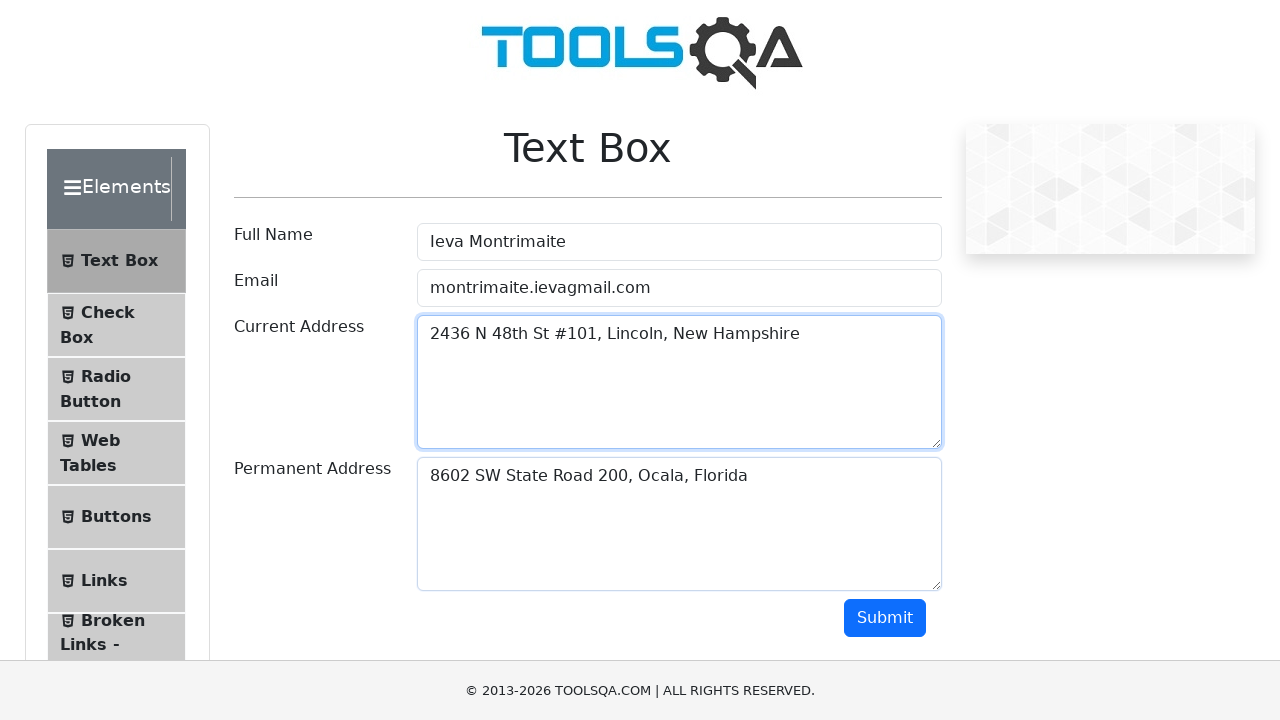

Clicked submit button to submit form with invalid email at (885, 618) on #submit
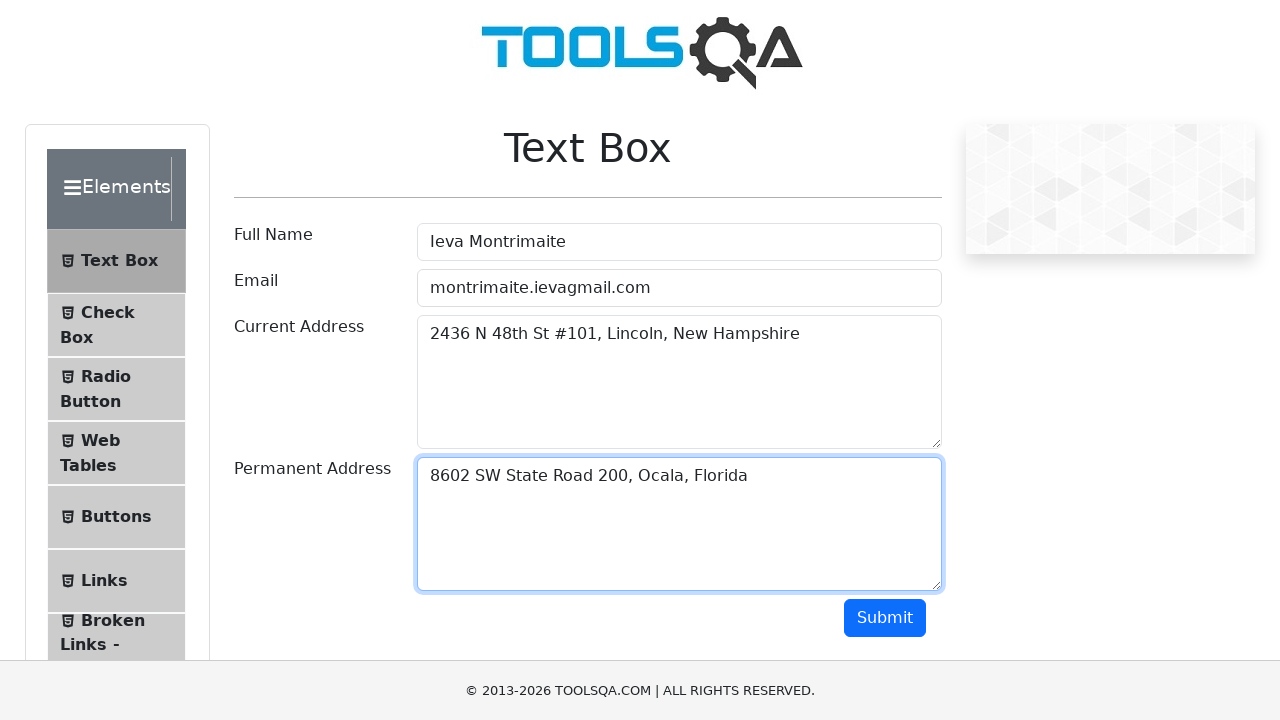

Form validation error appeared on email field indicating invalid format
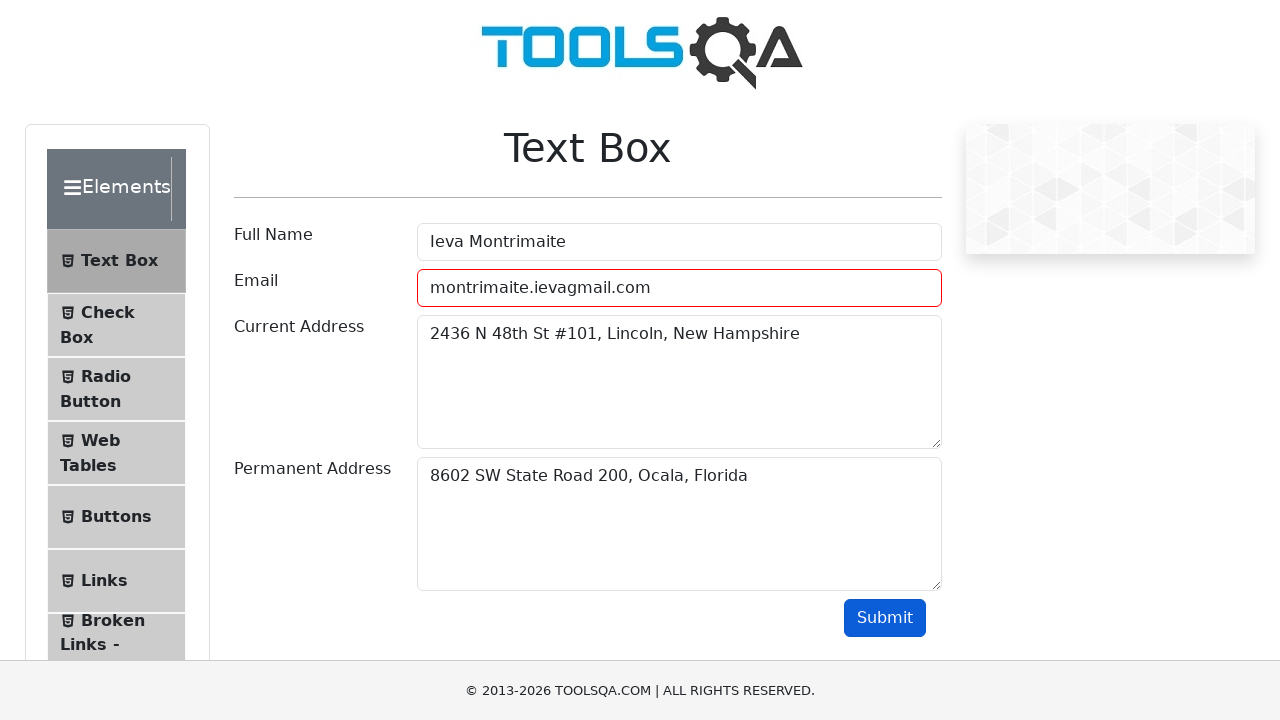

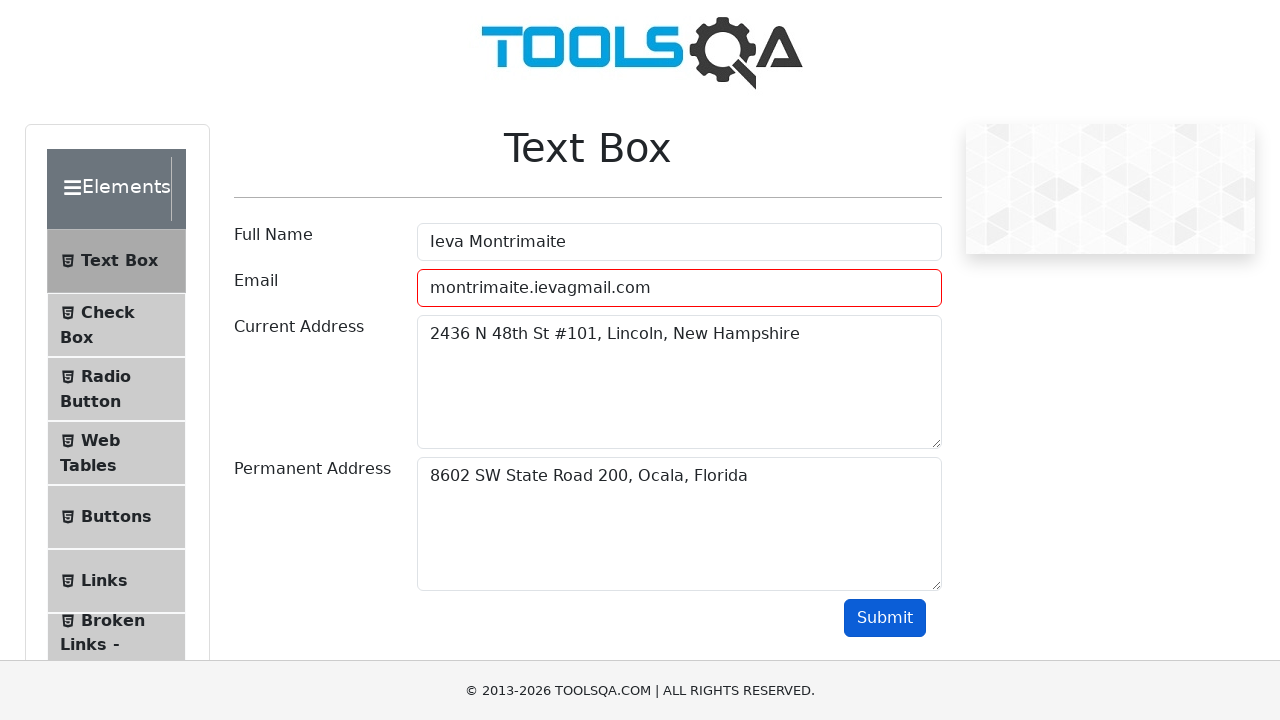